Tests YouTube search functionality by entering a search query for "turma da monica libras" and submitting the search

Starting URL: https://www.youtube.com/?feature=youtu.be

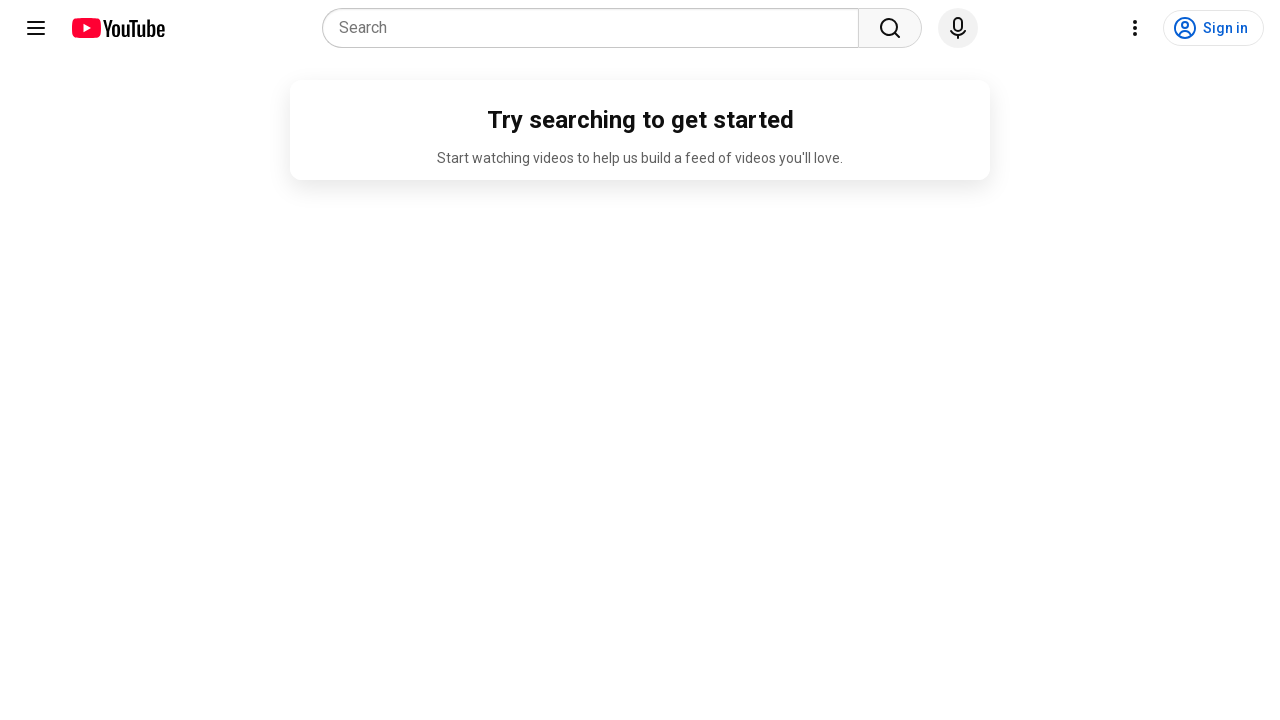

Verified YouTube page title
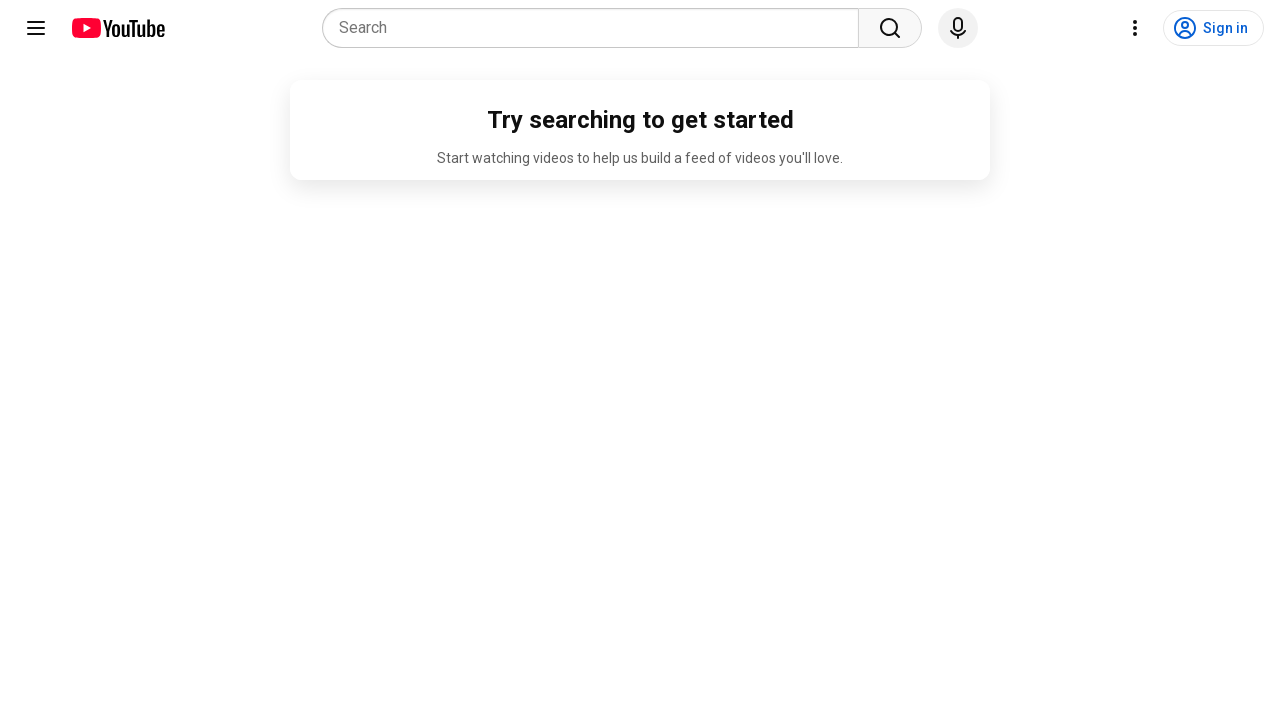

Located search input field
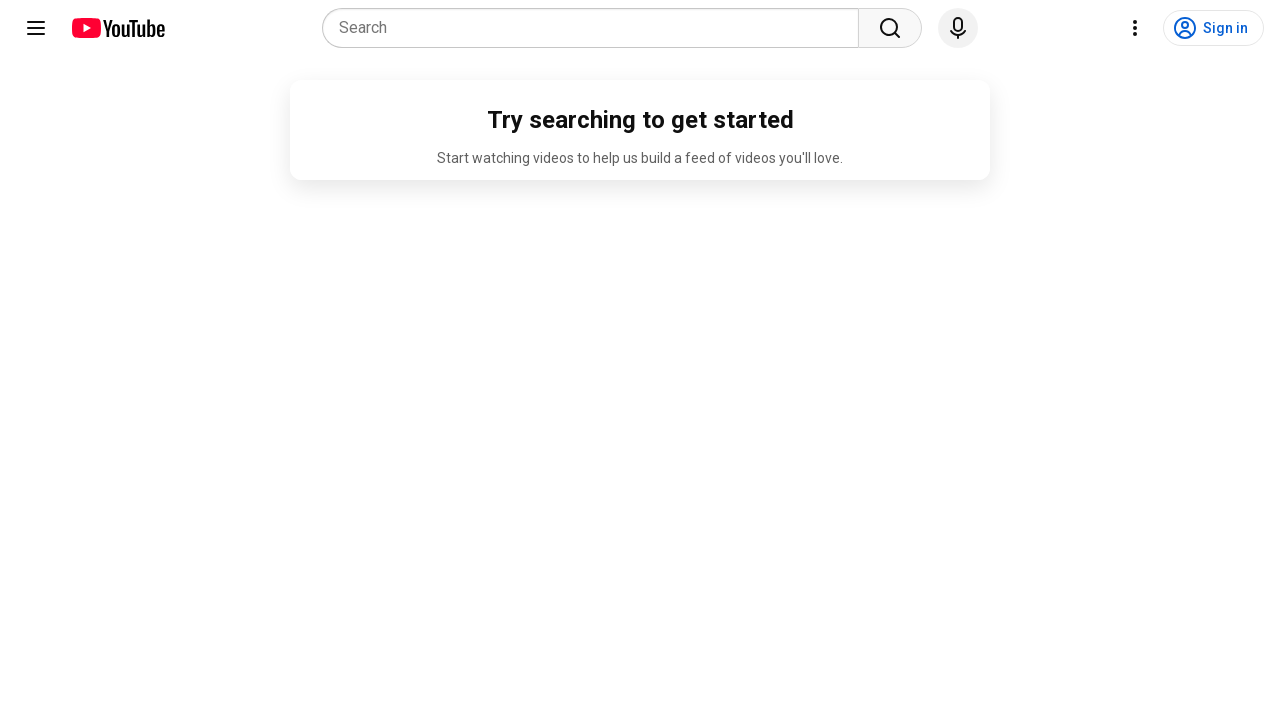

Cleared search input field on input[name='search_query']
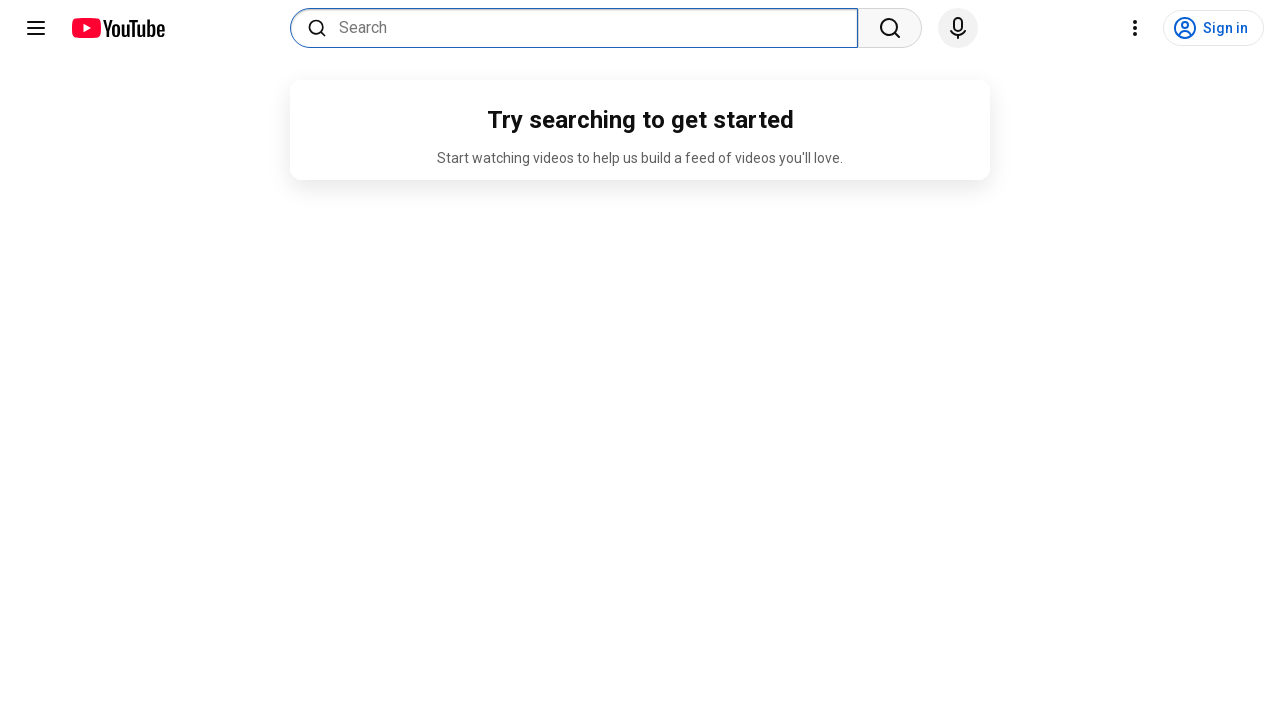

Filled search field with 'turma da monica libras' on input[name='search_query']
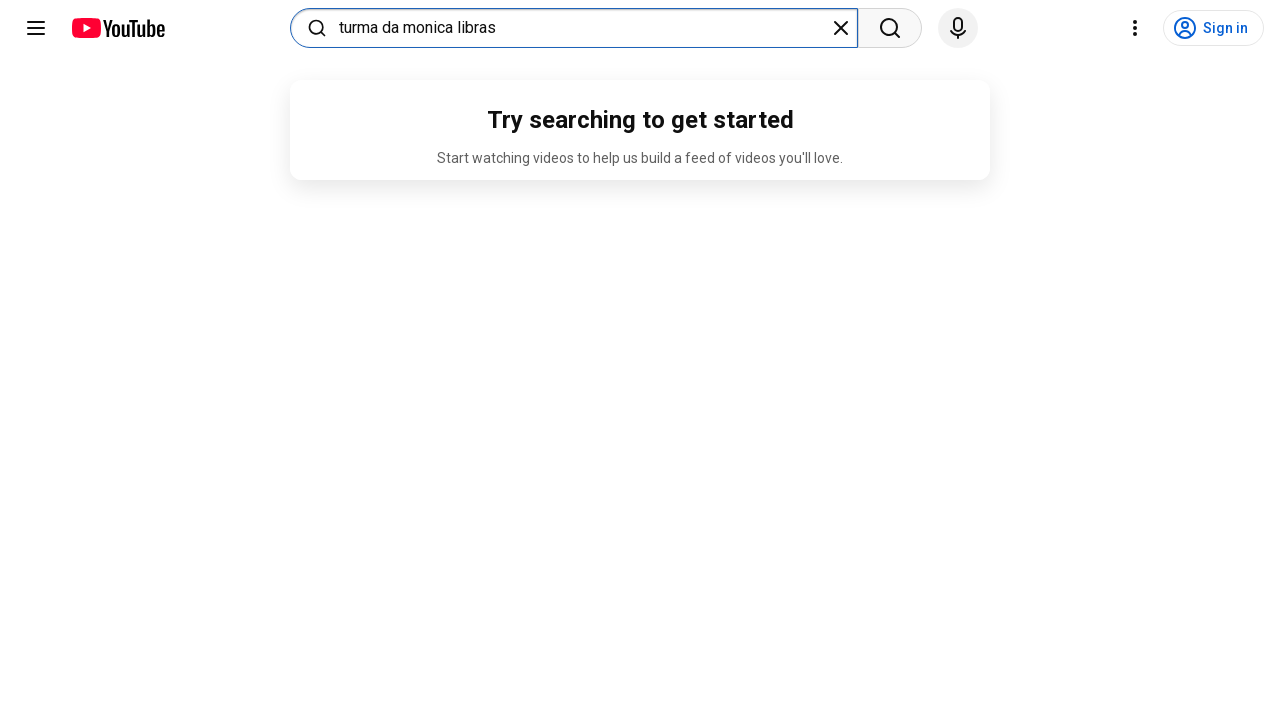

Pressed Enter to submit search query on input[name='search_query']
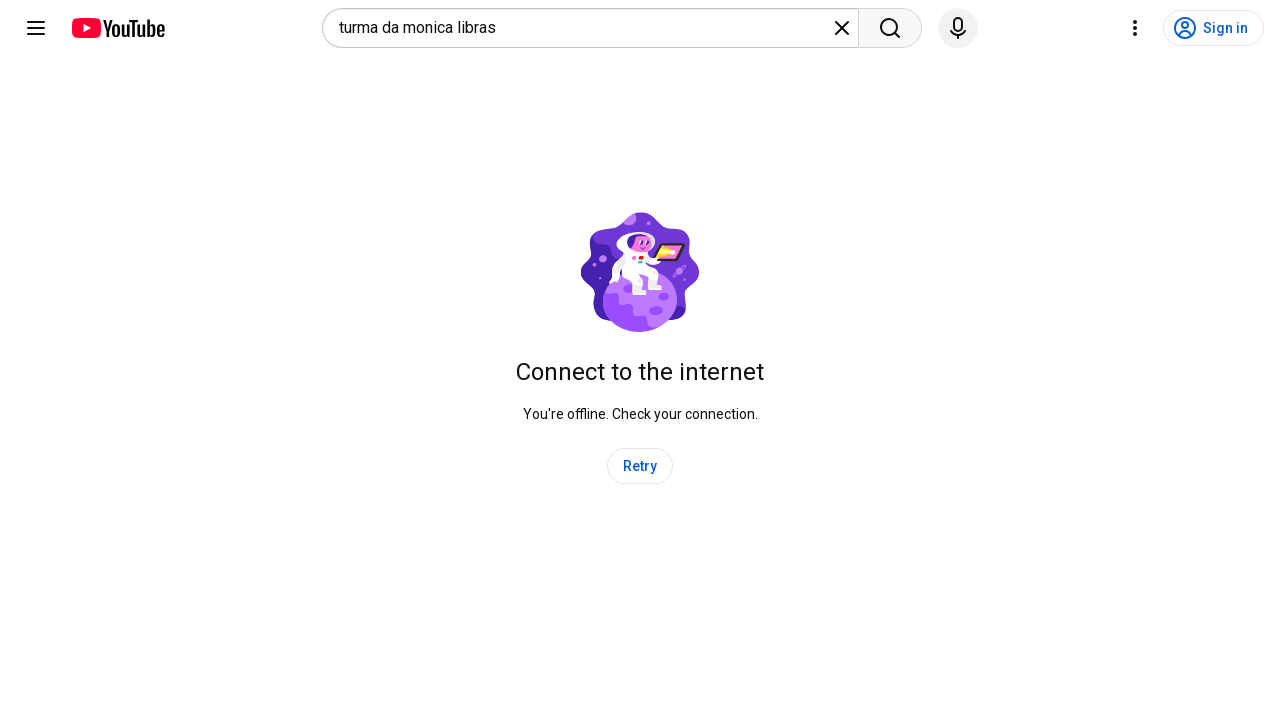

Waited for search results page to load (networkidle)
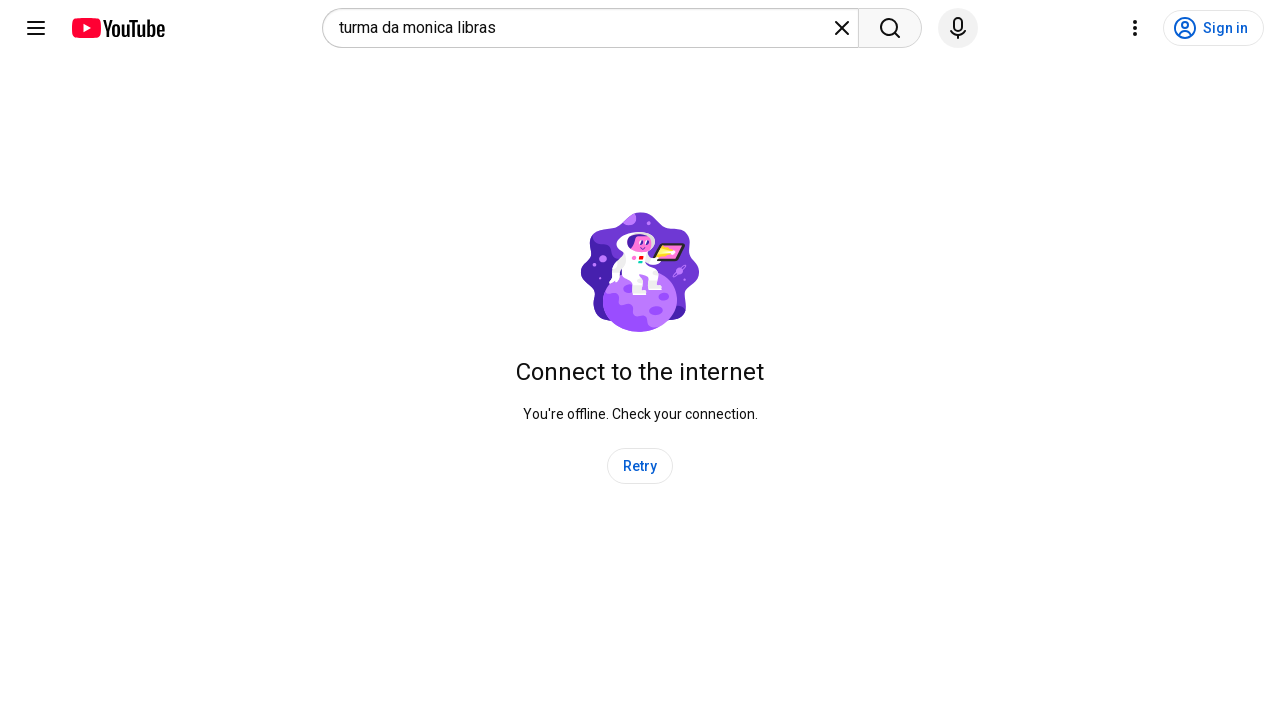

Verified search results are displayed (no 'No results found' message)
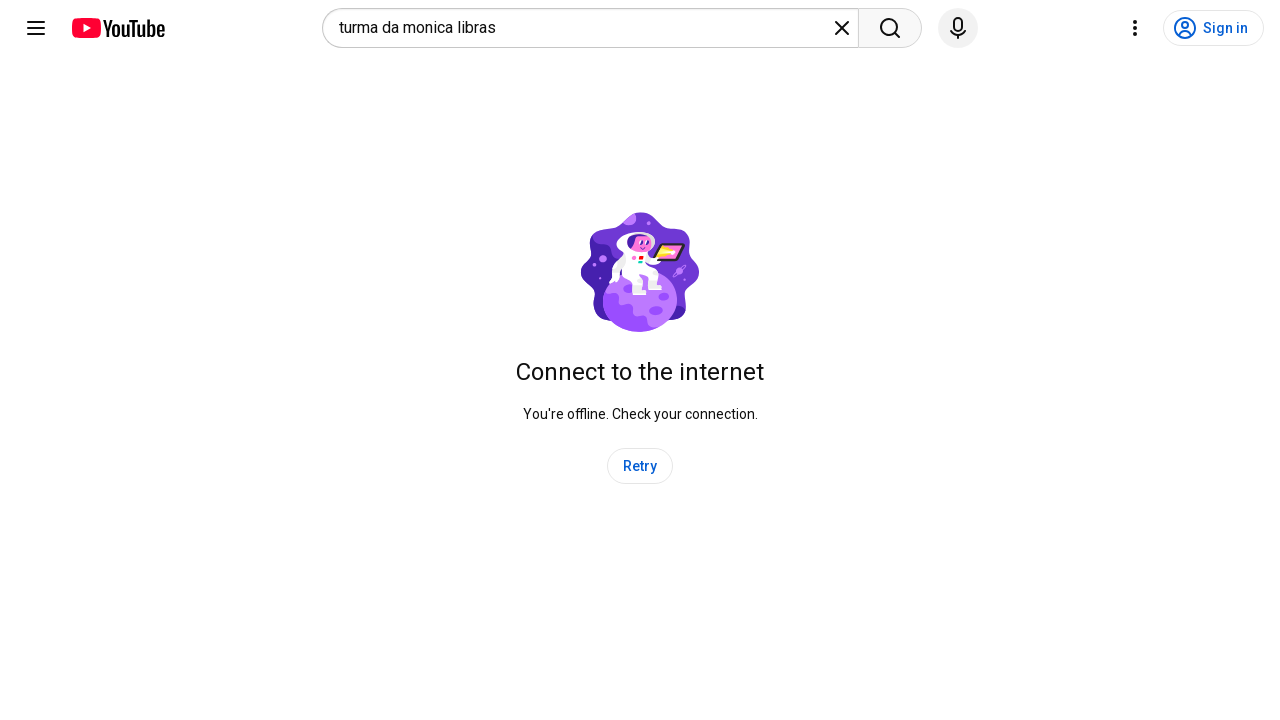

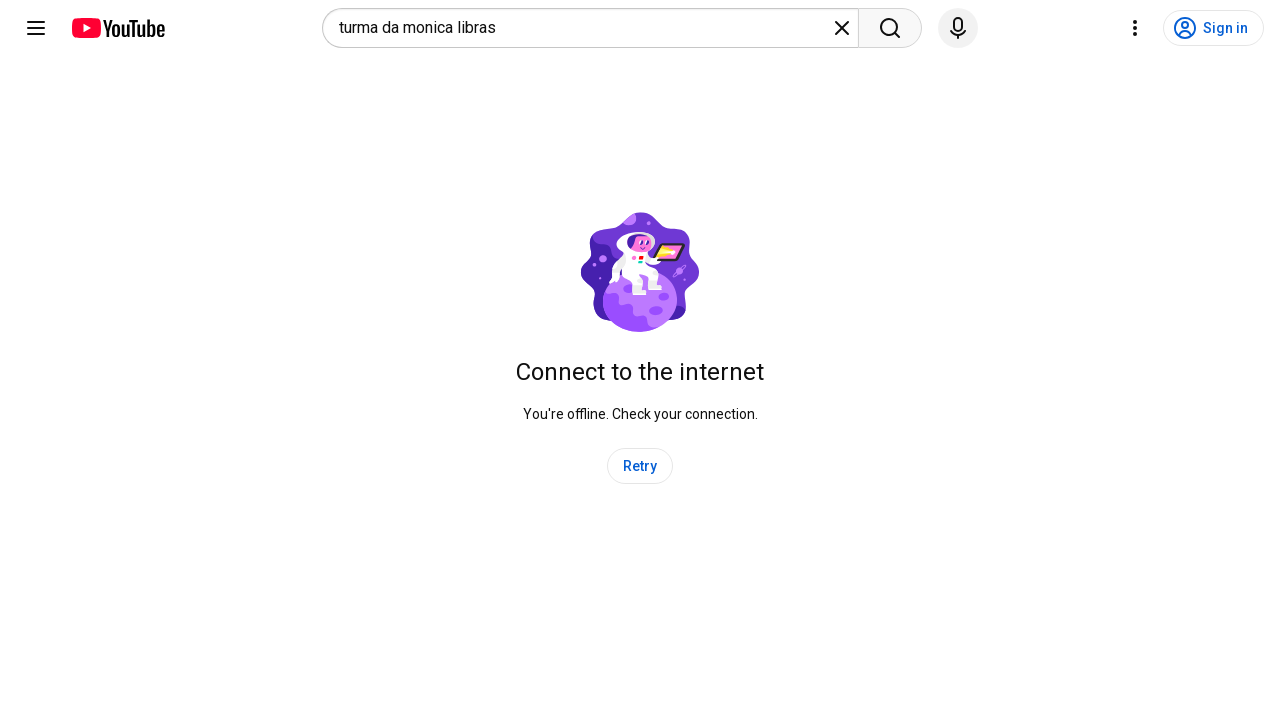